Tests clearing text from an input field after entering some text

Starting URL: https://the-internet.herokuapp.com/inputs

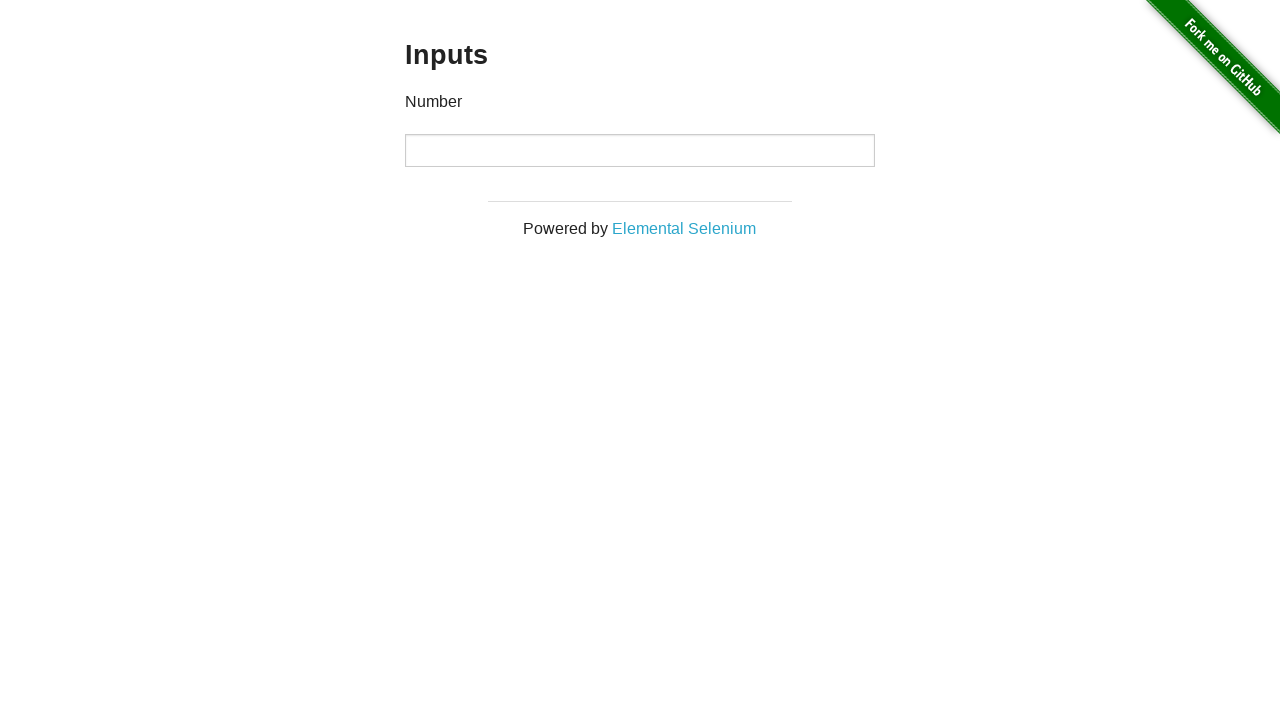

Filled number input field with '123' on //*[@type="number"]
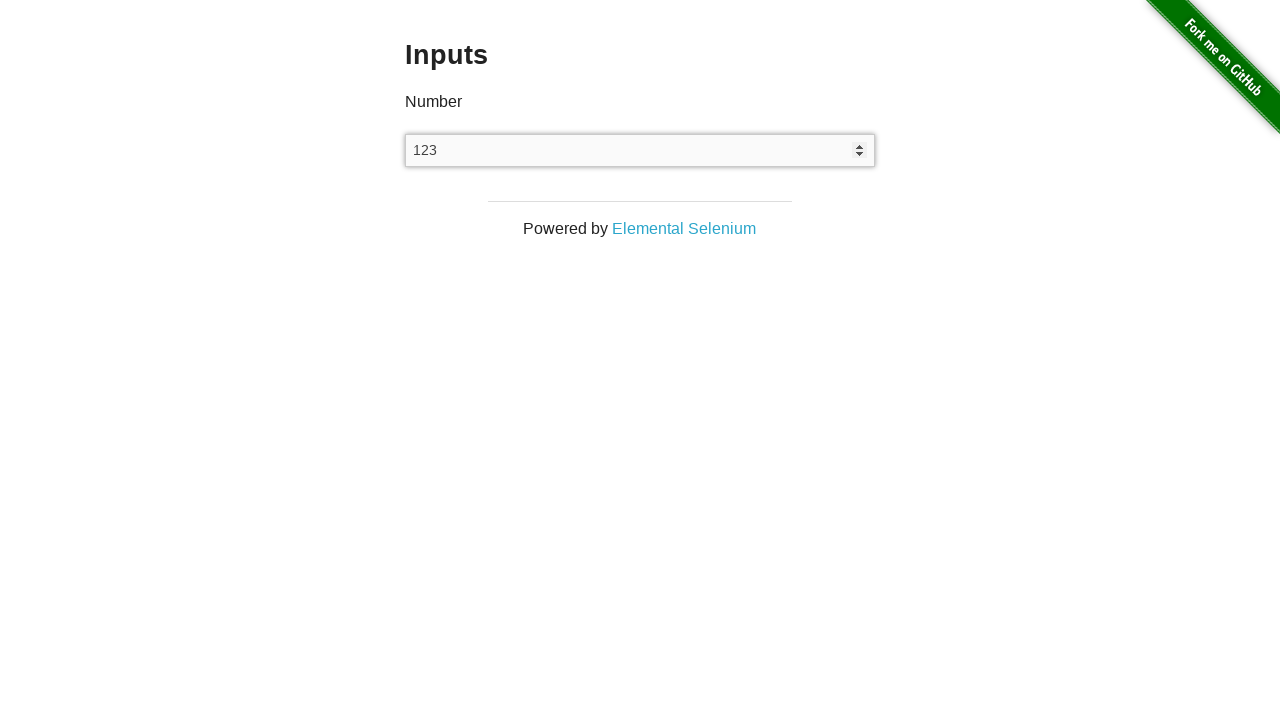

Cleared the number input field on //*[@type="number"]
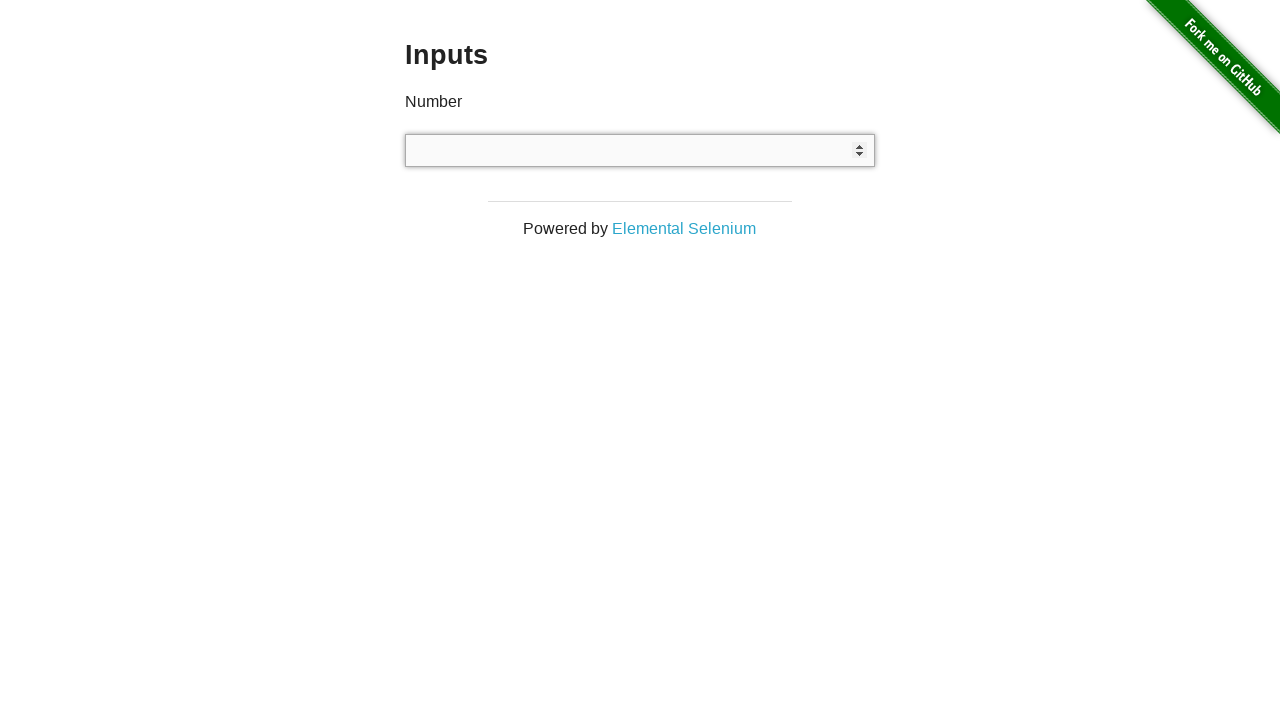

Located the number input field
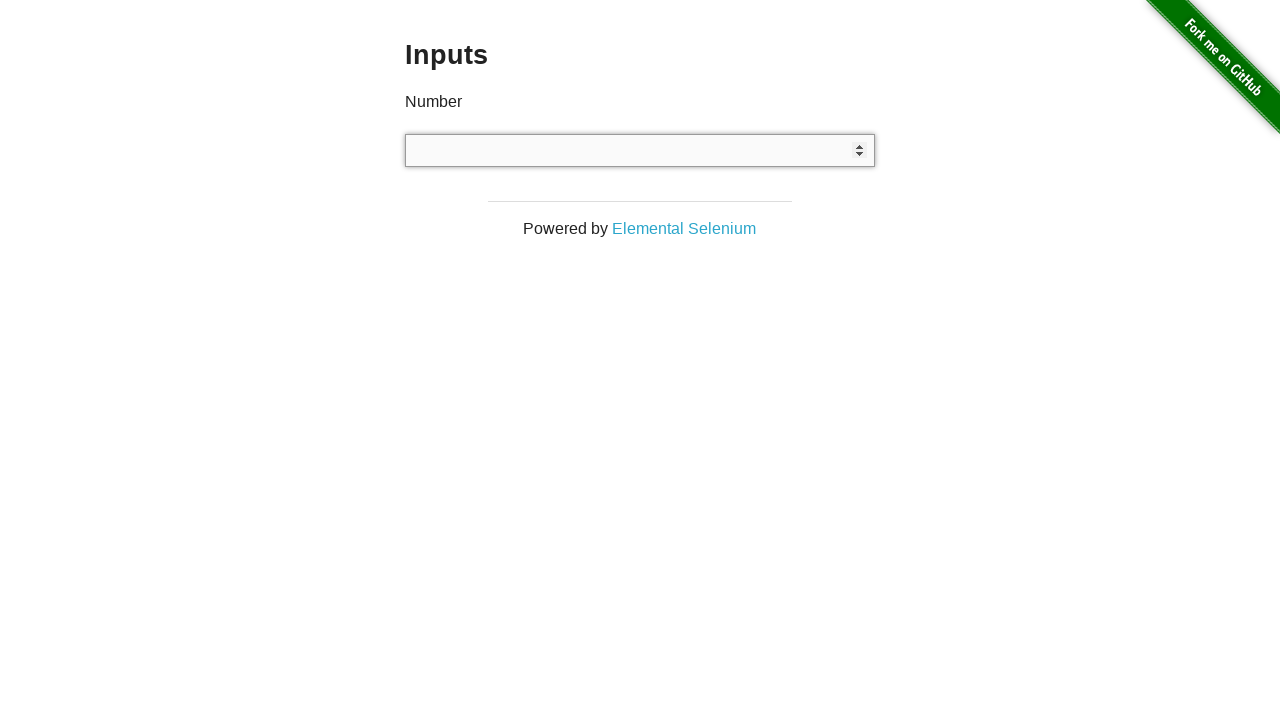

Verified that the input field is empty
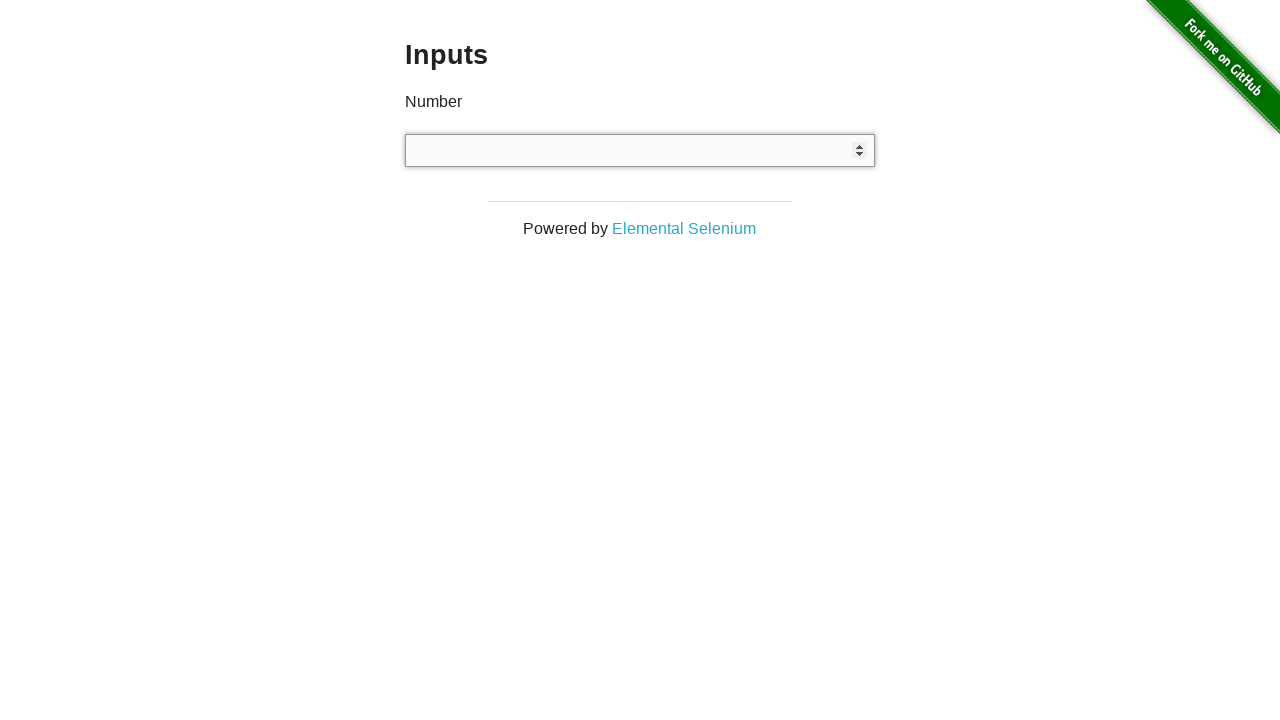

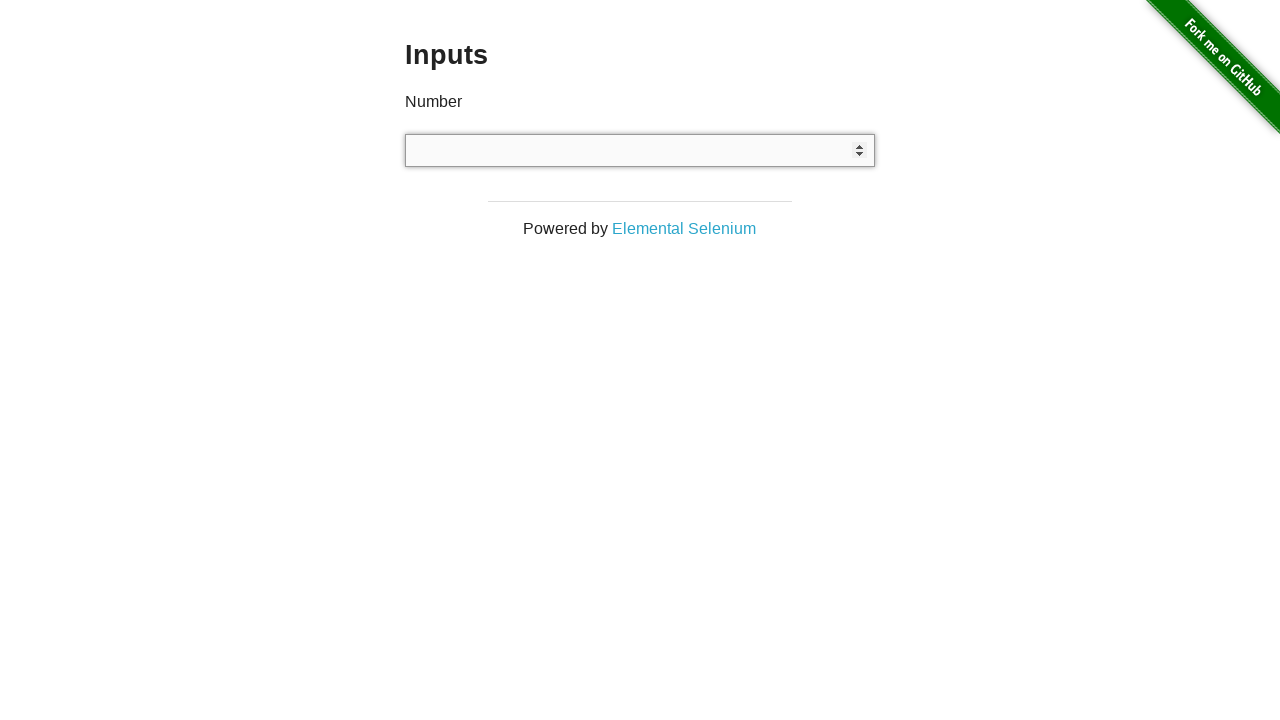